Tests that after login, the inventory page displays exactly 6 products

Starting URL: https://www.saucedemo.com/

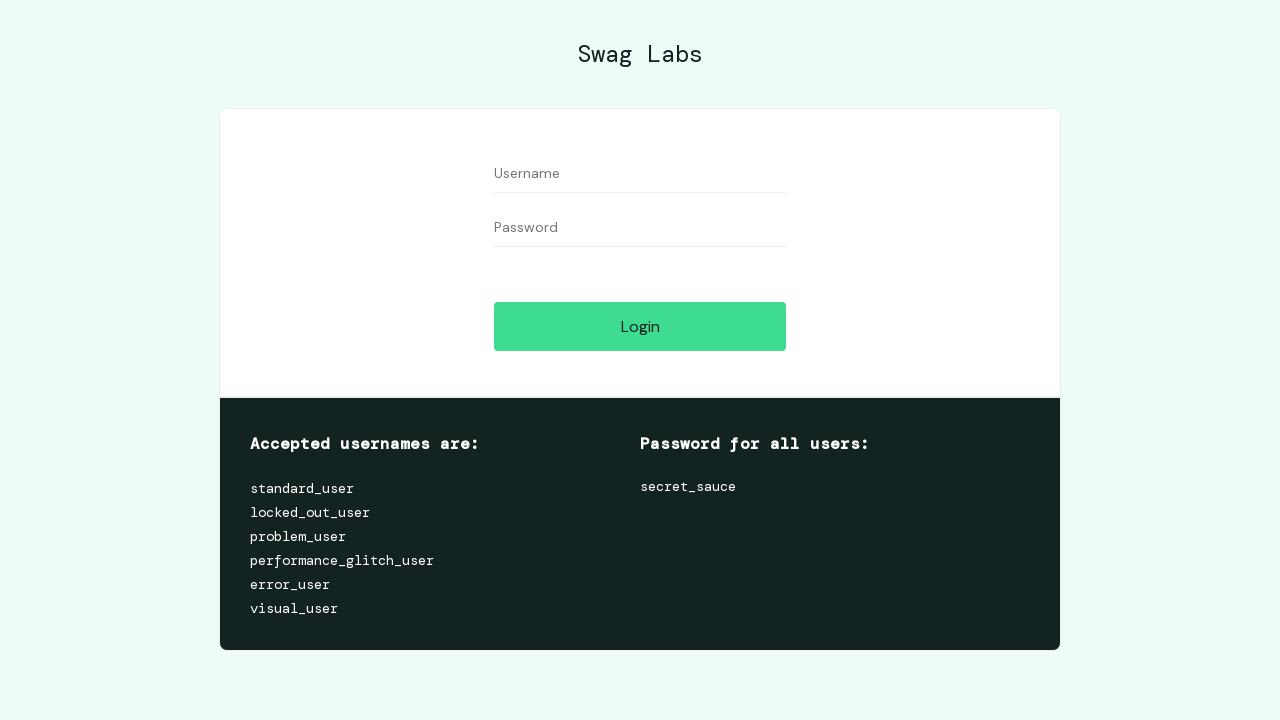

Filled username field with 'standard_user' on #user-name
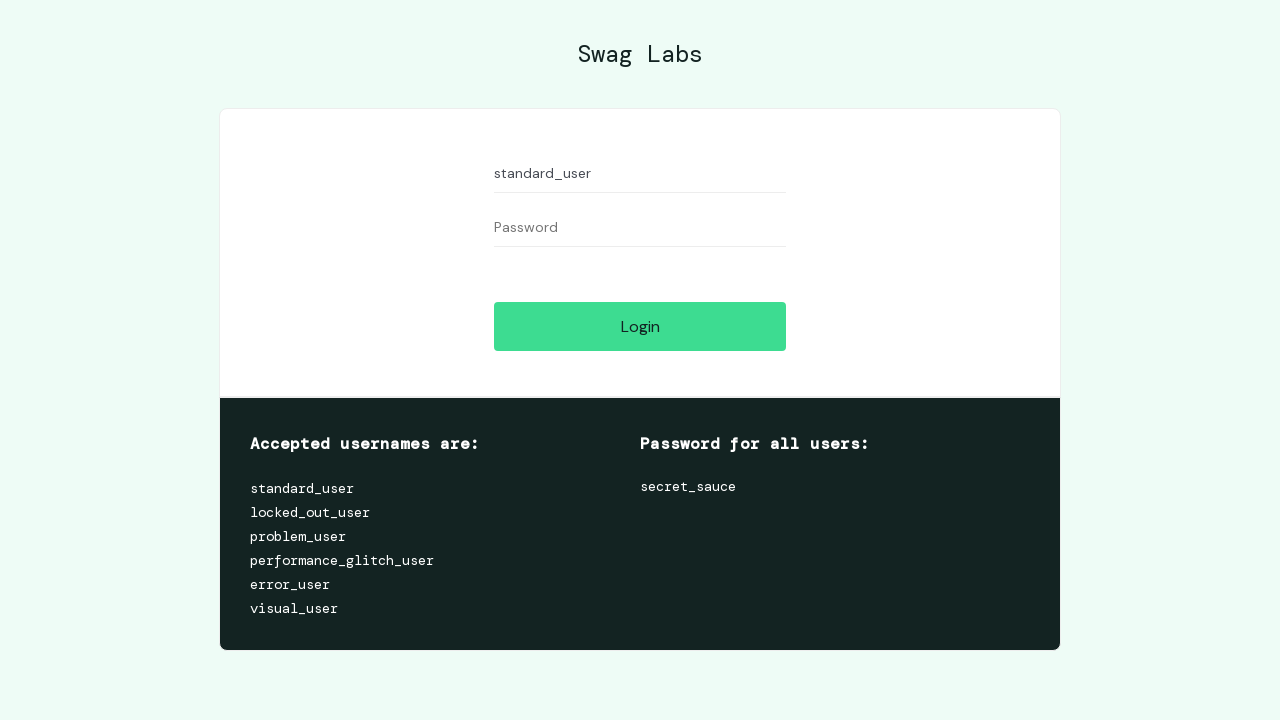

Filled password field with 'secret_sauce' on #password
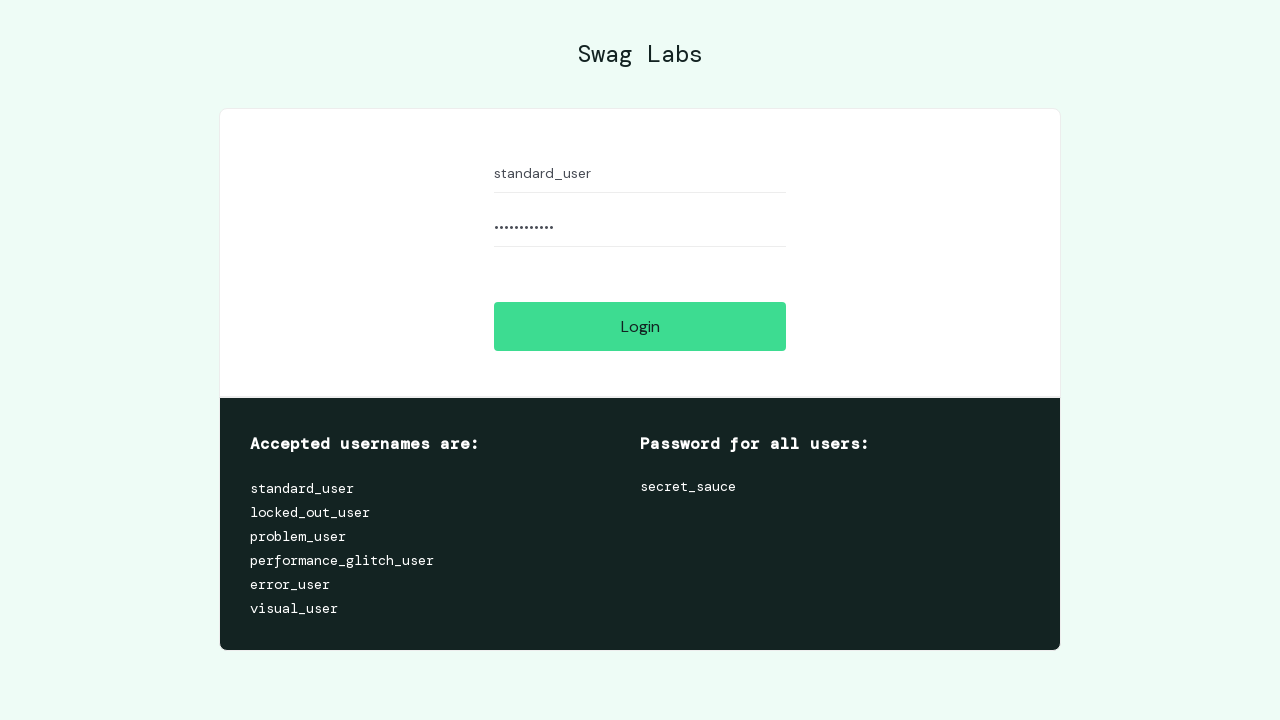

Clicked login button at (640, 326) on #login-button
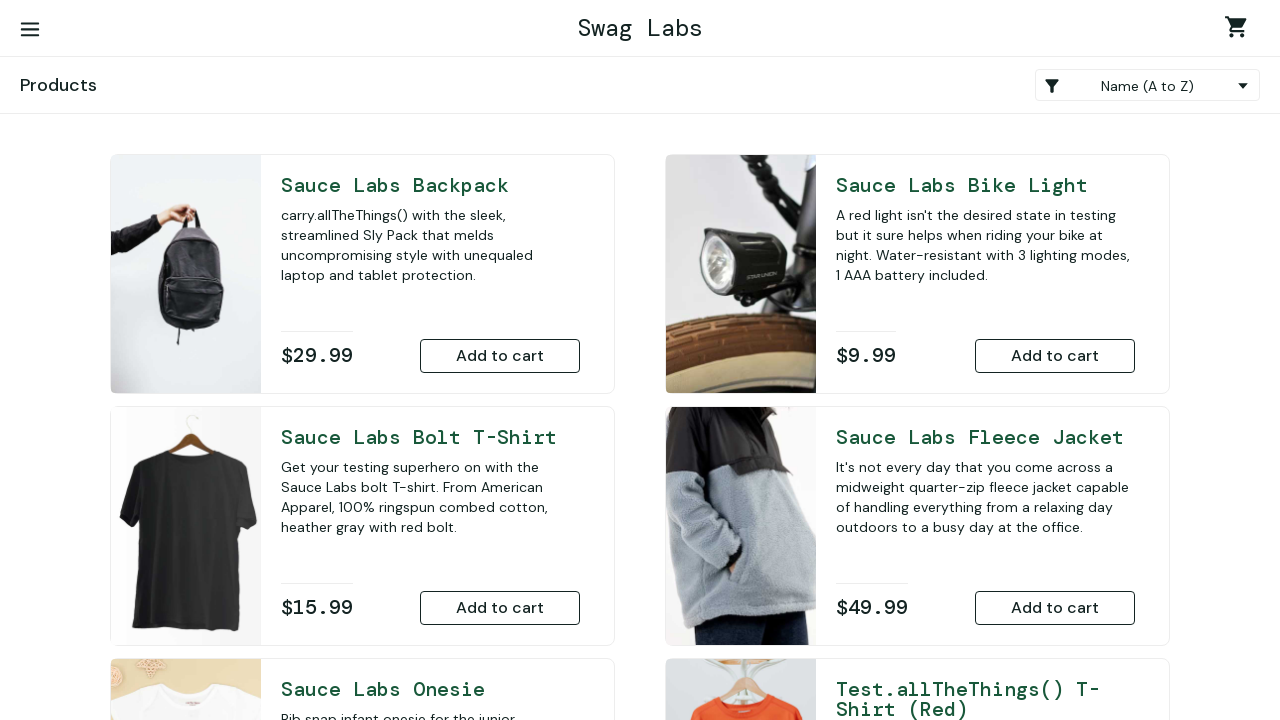

Inventory page loaded with products displayed
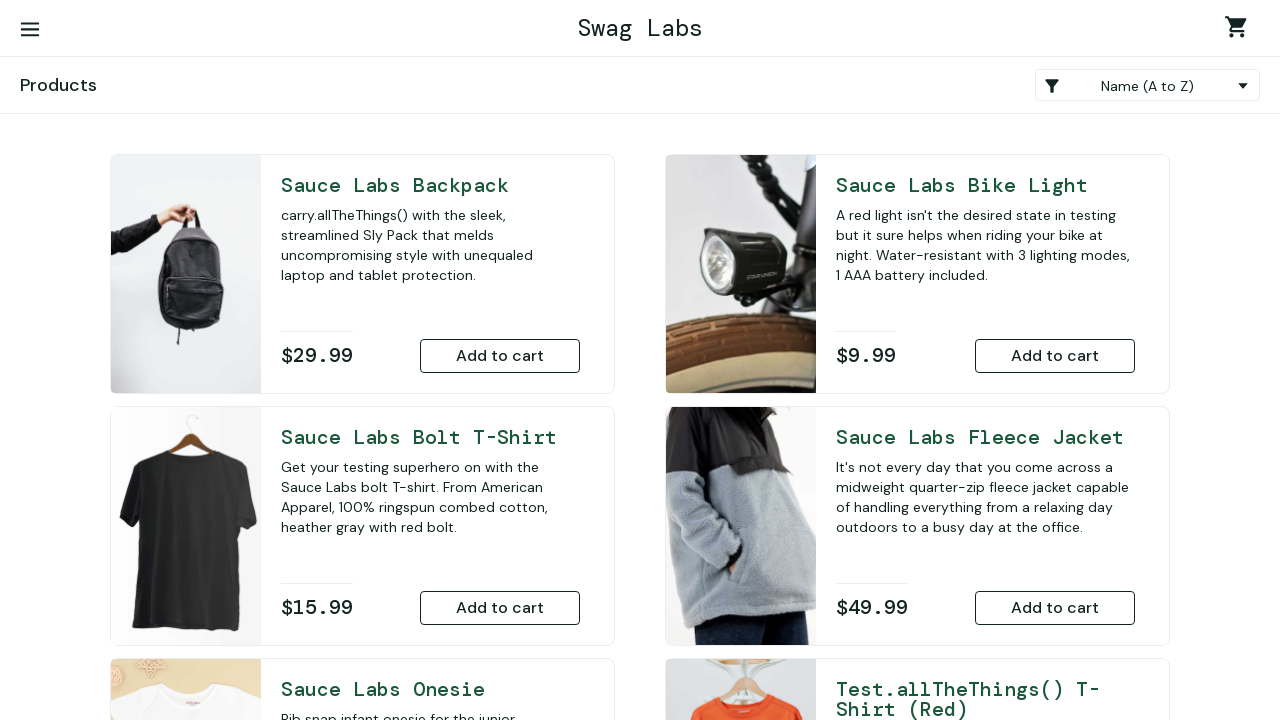

Verified exactly 6 products are displayed on inventory page
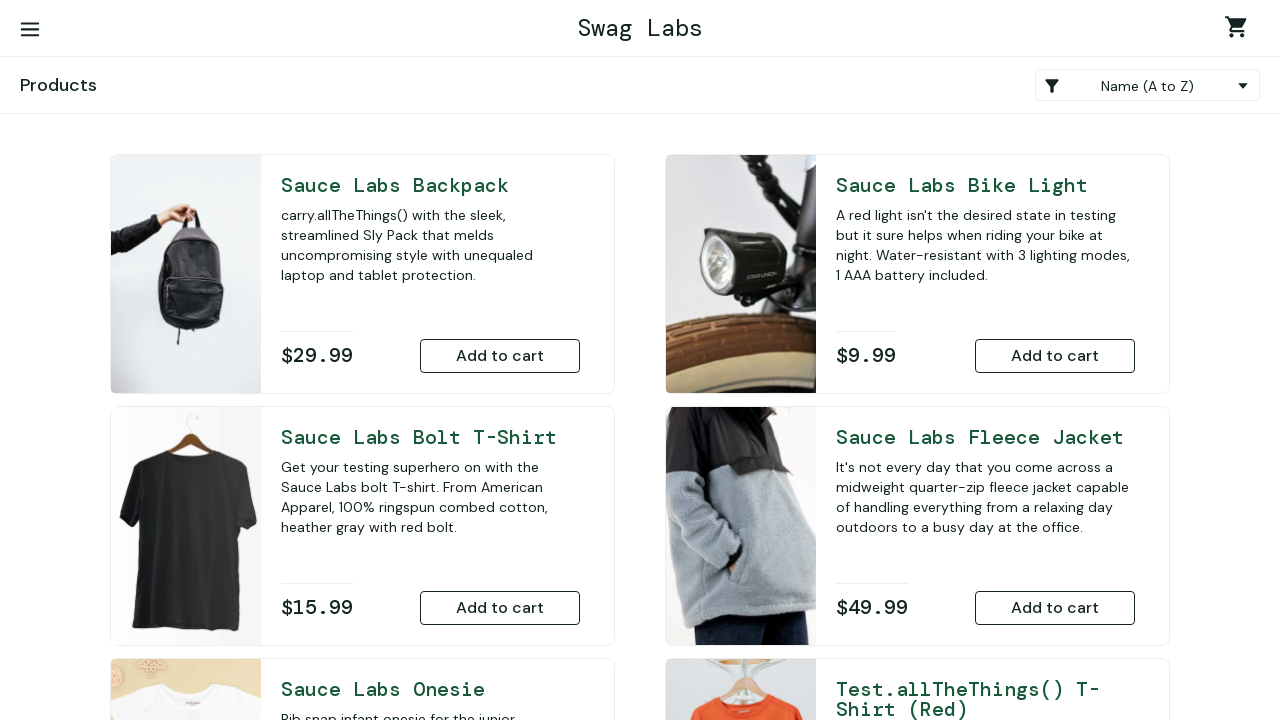

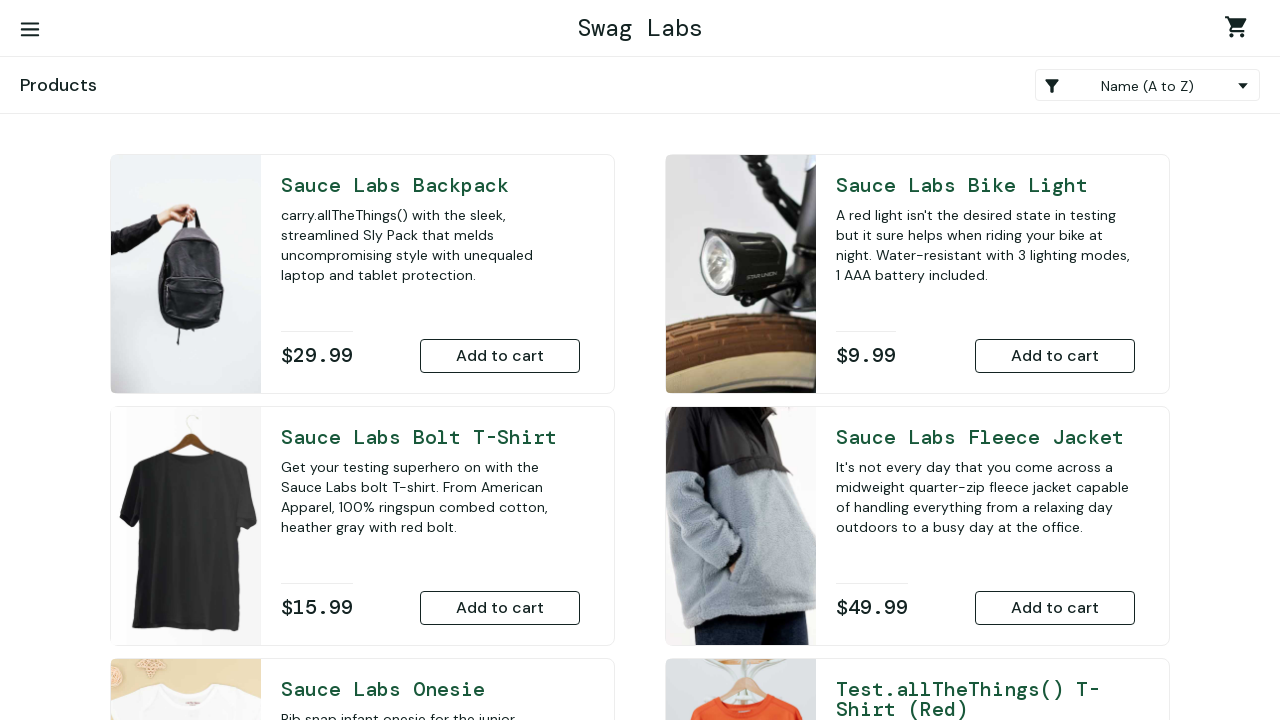